Navigates to the books.toscrape.com homepage, clicks on a book to view its detail page, and verifies that book information elements (title, price, rating, category, description, UPC) are displayed correctly.

Starting URL: https://books.toscrape.com/

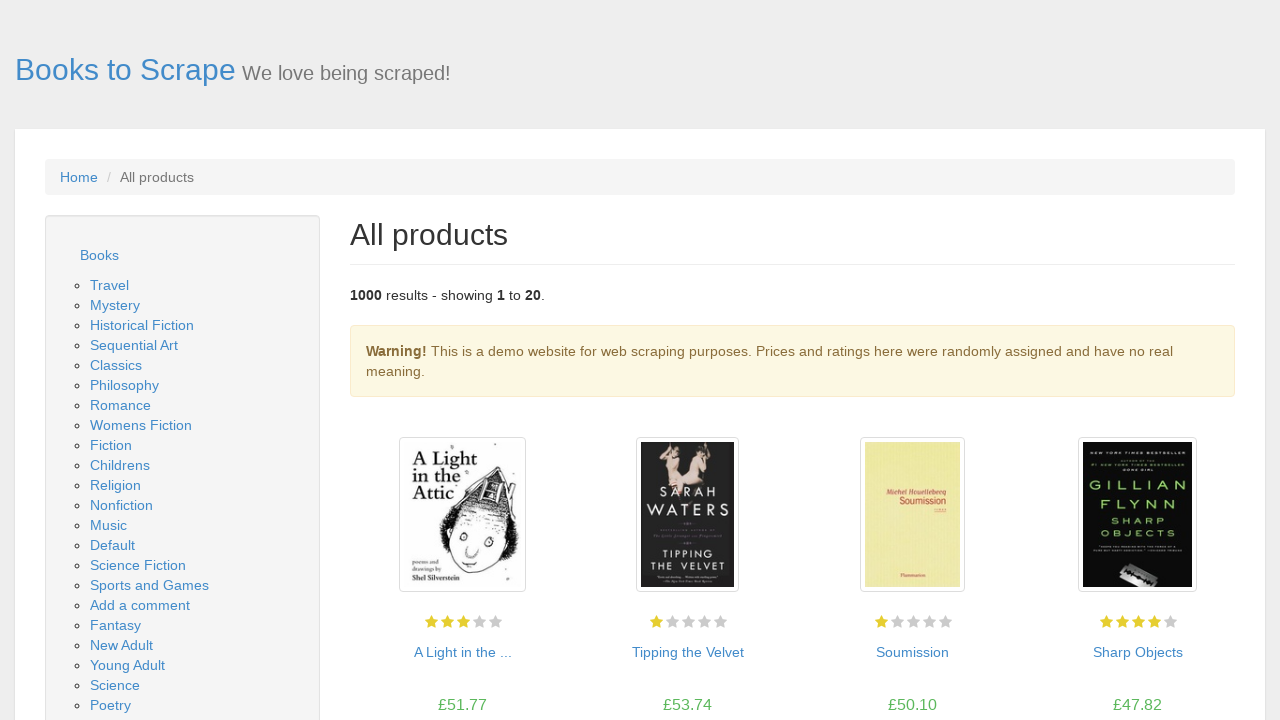

Book listings loaded on homepage
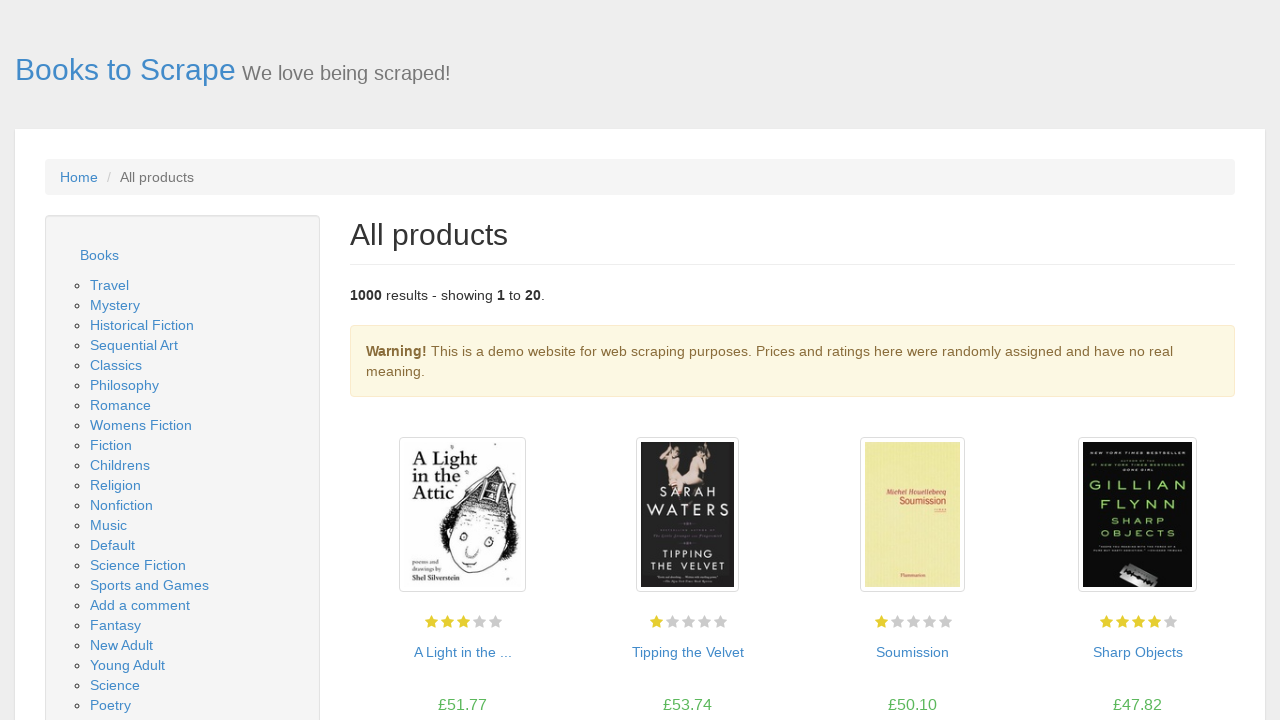

Clicked on first book to view details at (462, 515) on article.product_pod a
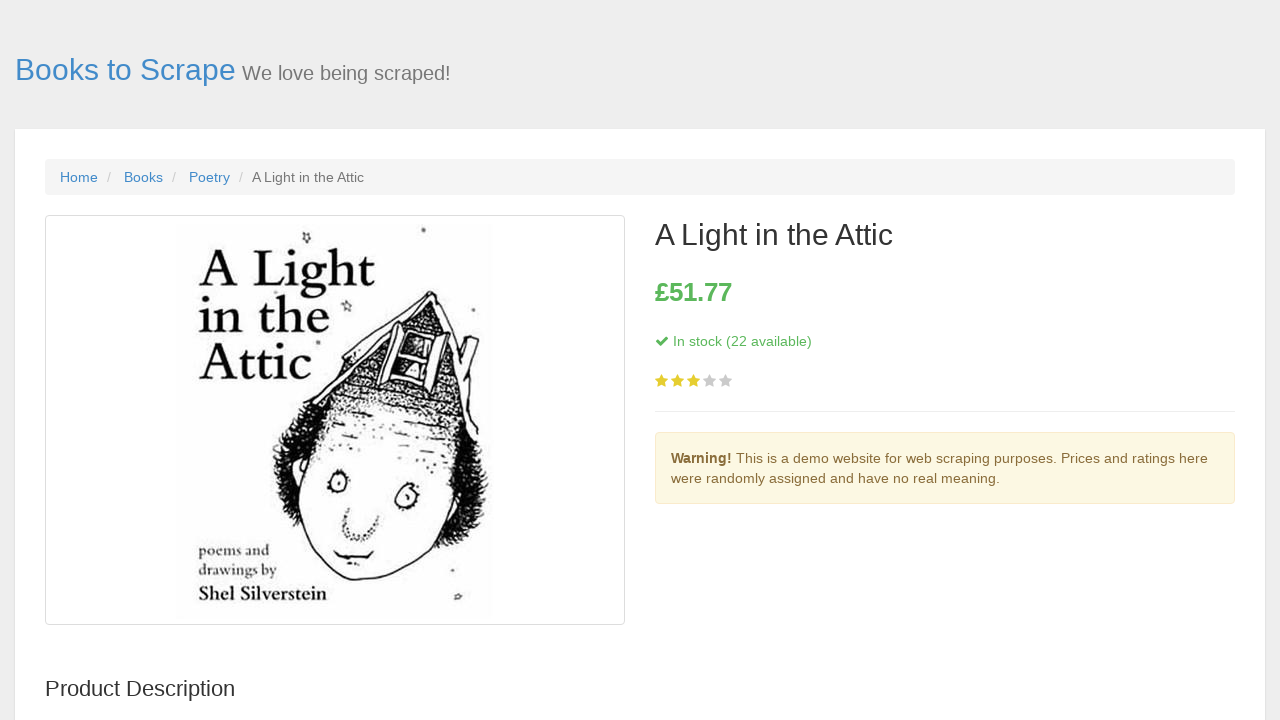

Book detail page loaded with title
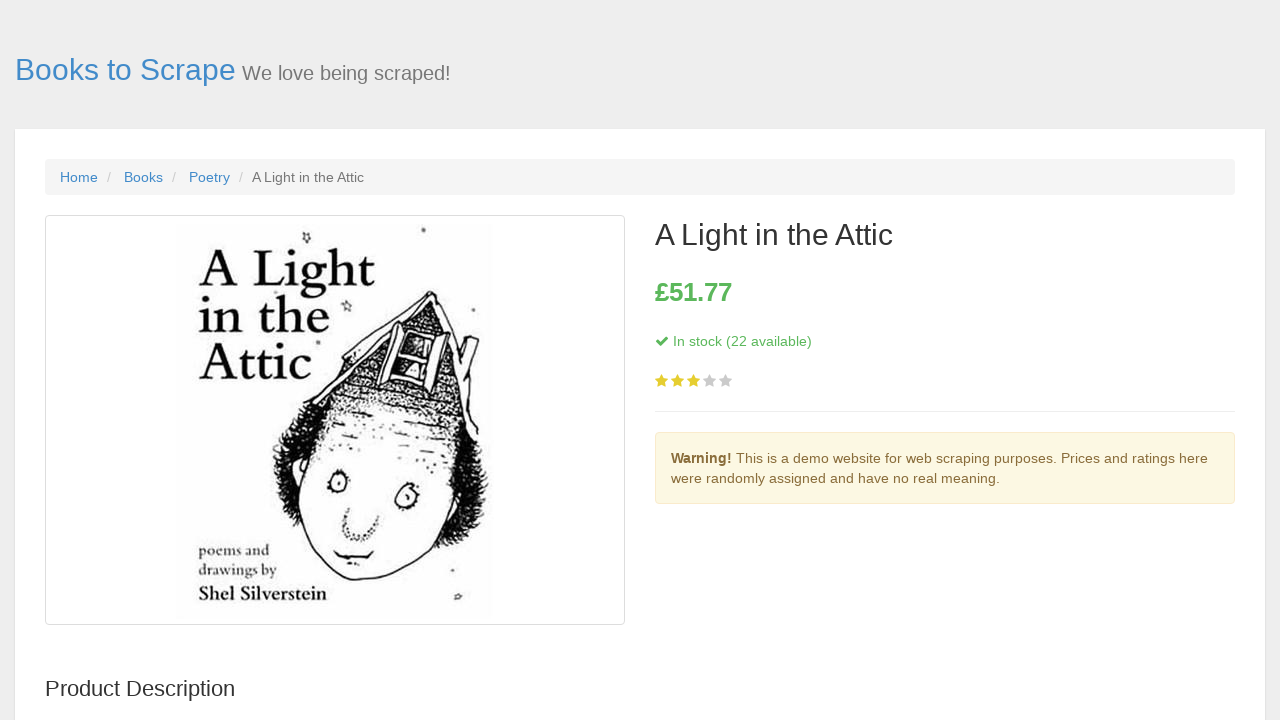

Book rating element verified
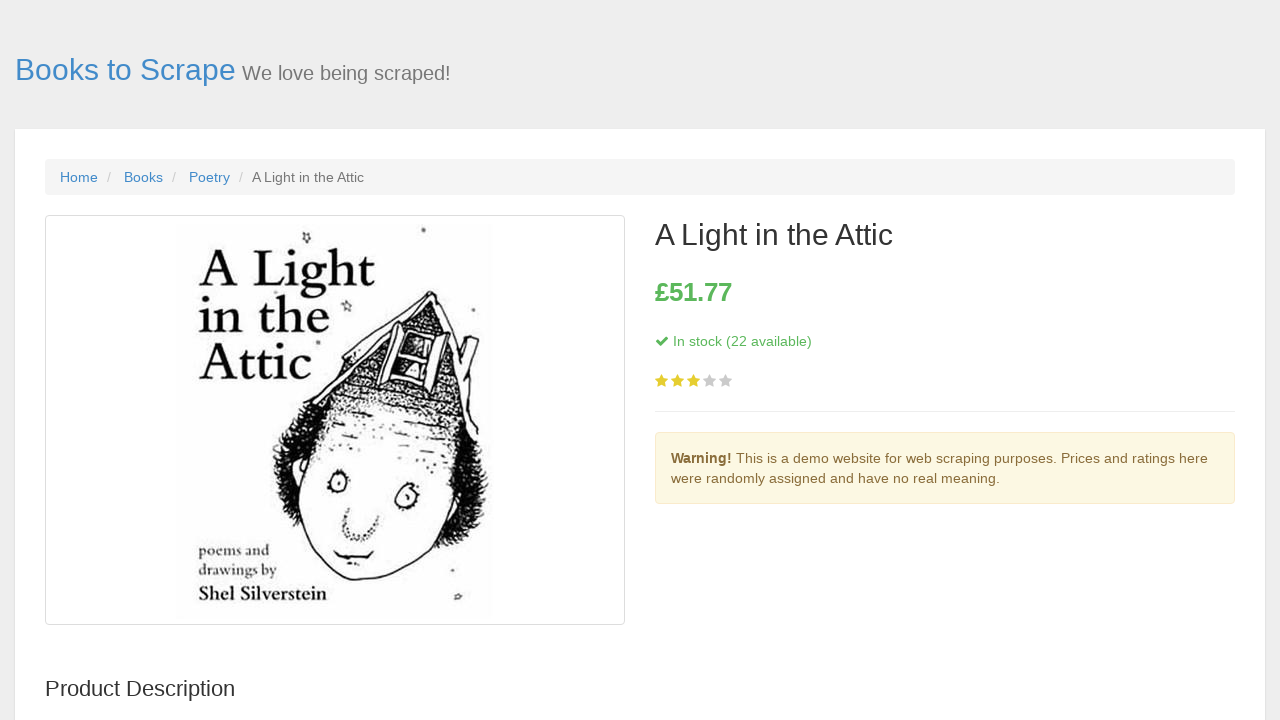

Book category breadcrumb verified
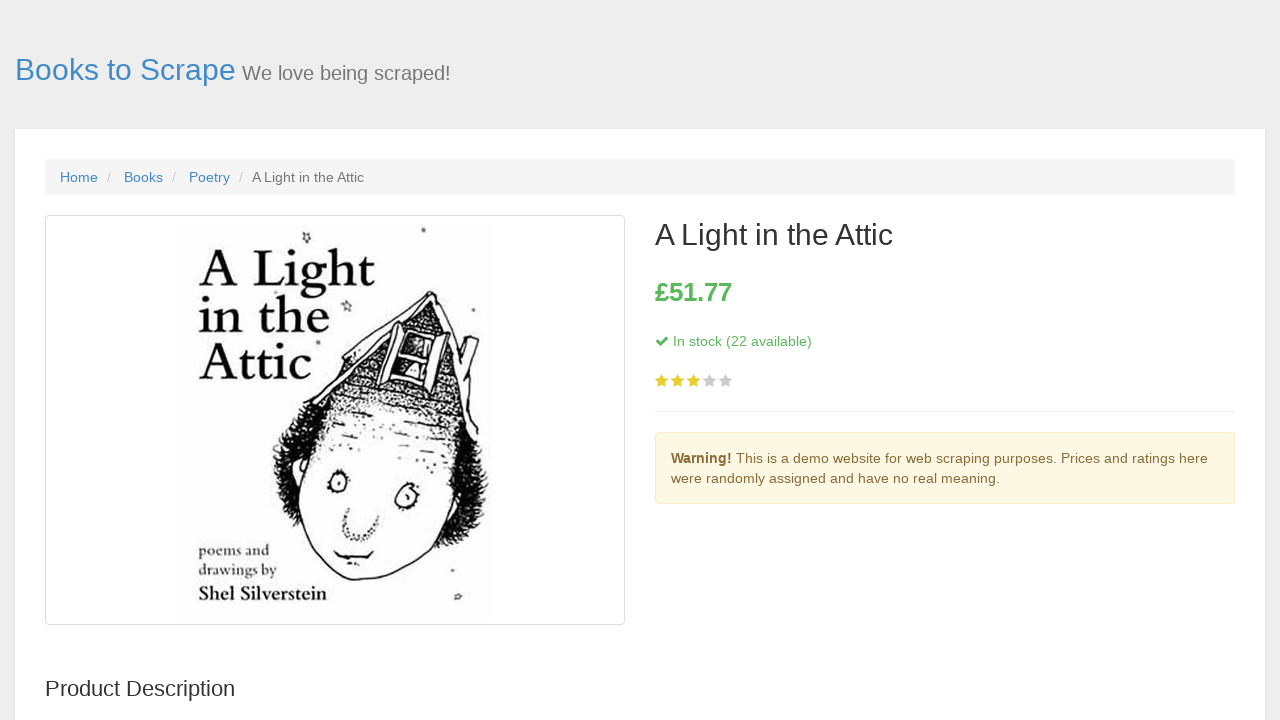

Book price element verified
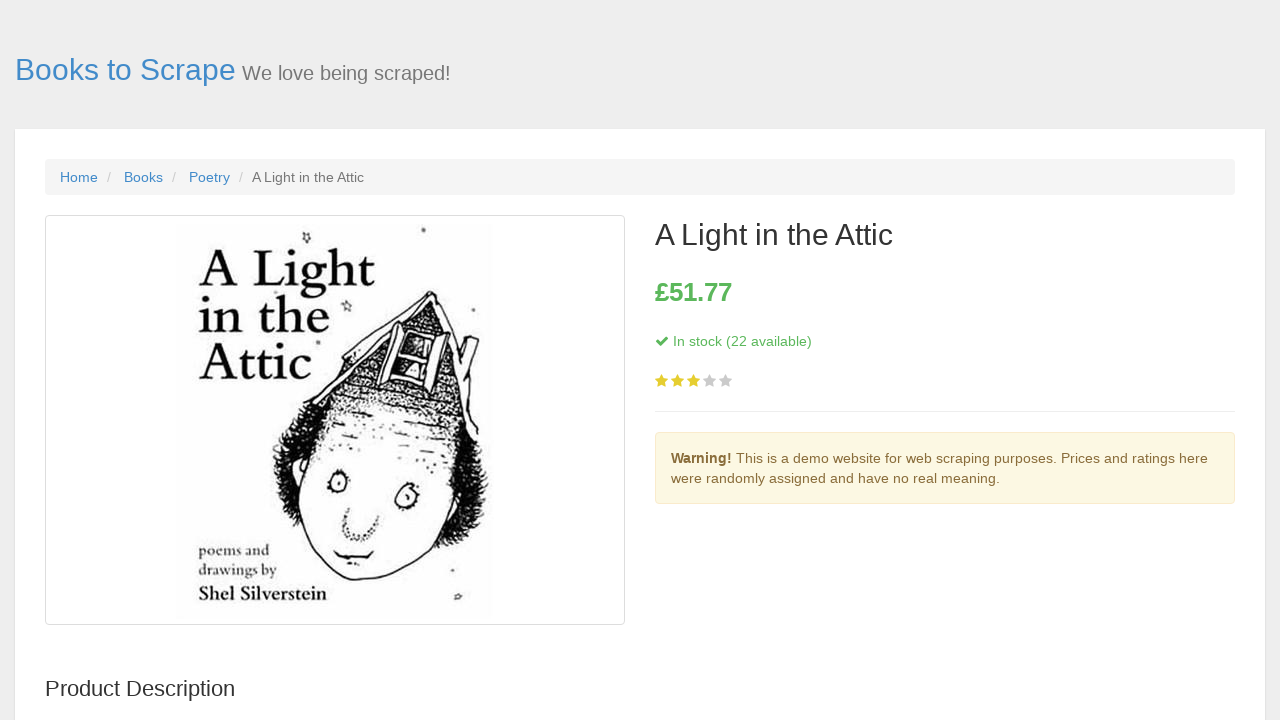

Book availability status verified
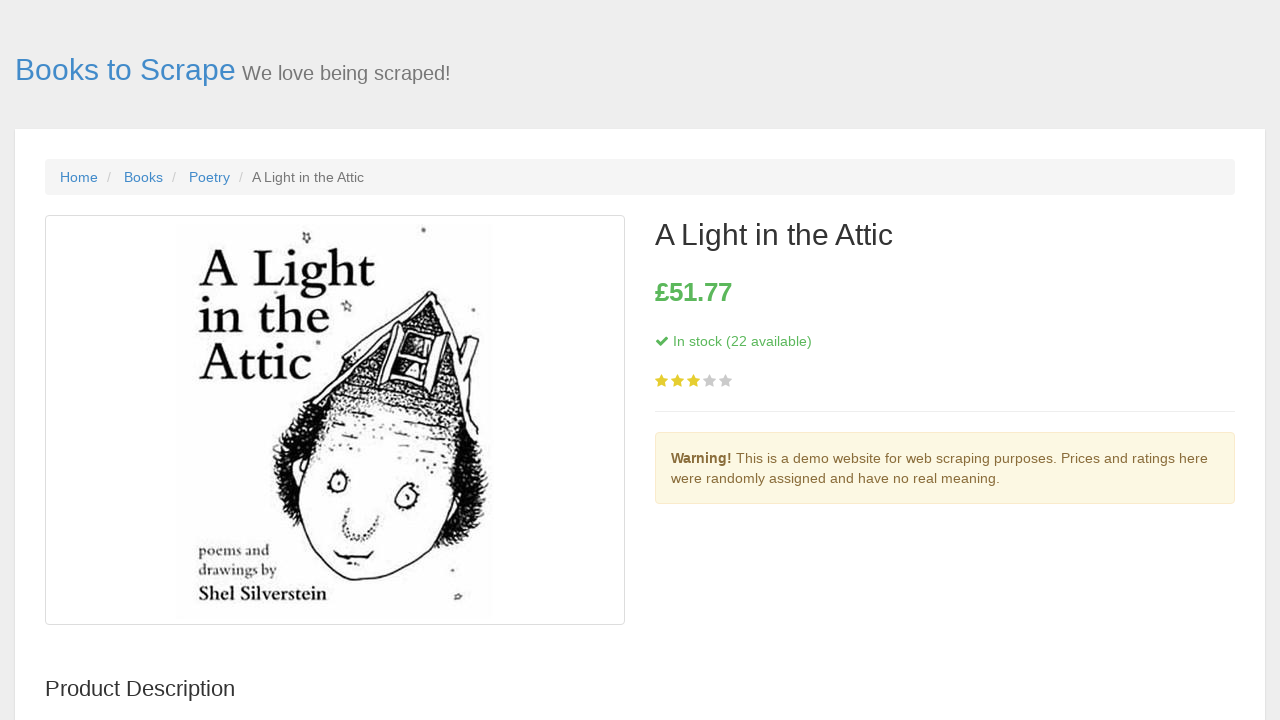

Book information table (UPC, description) verified
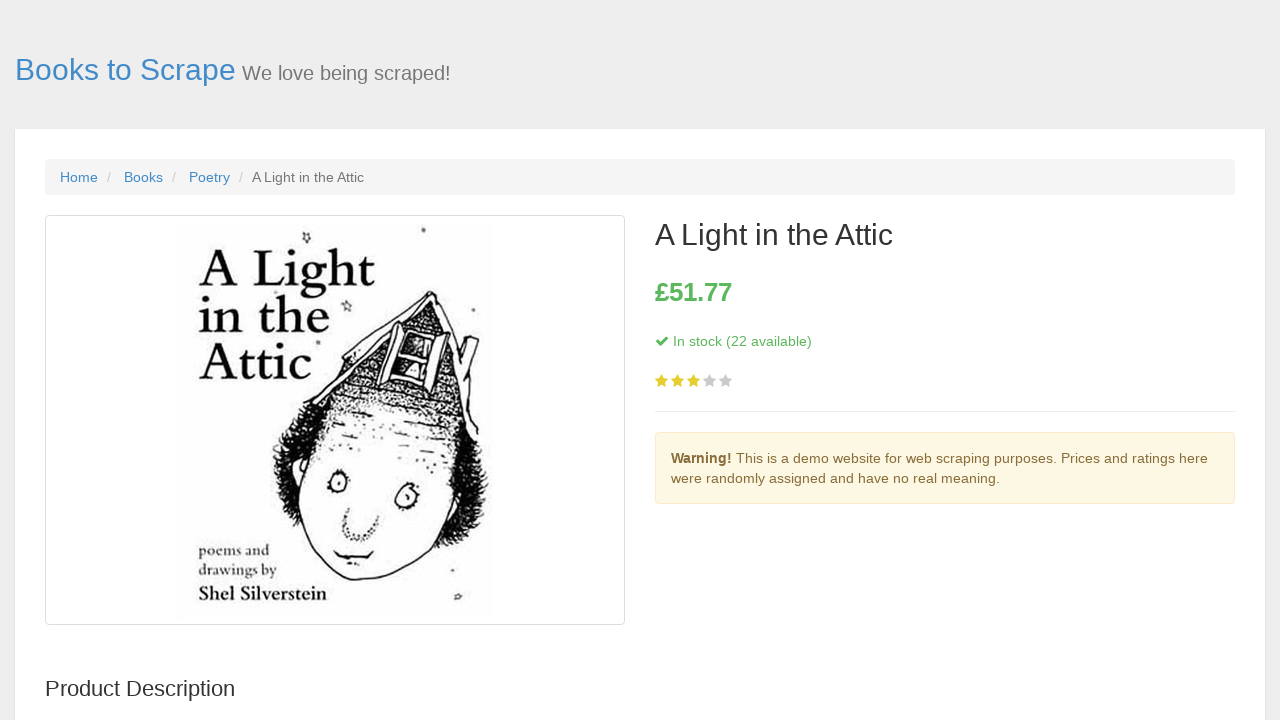

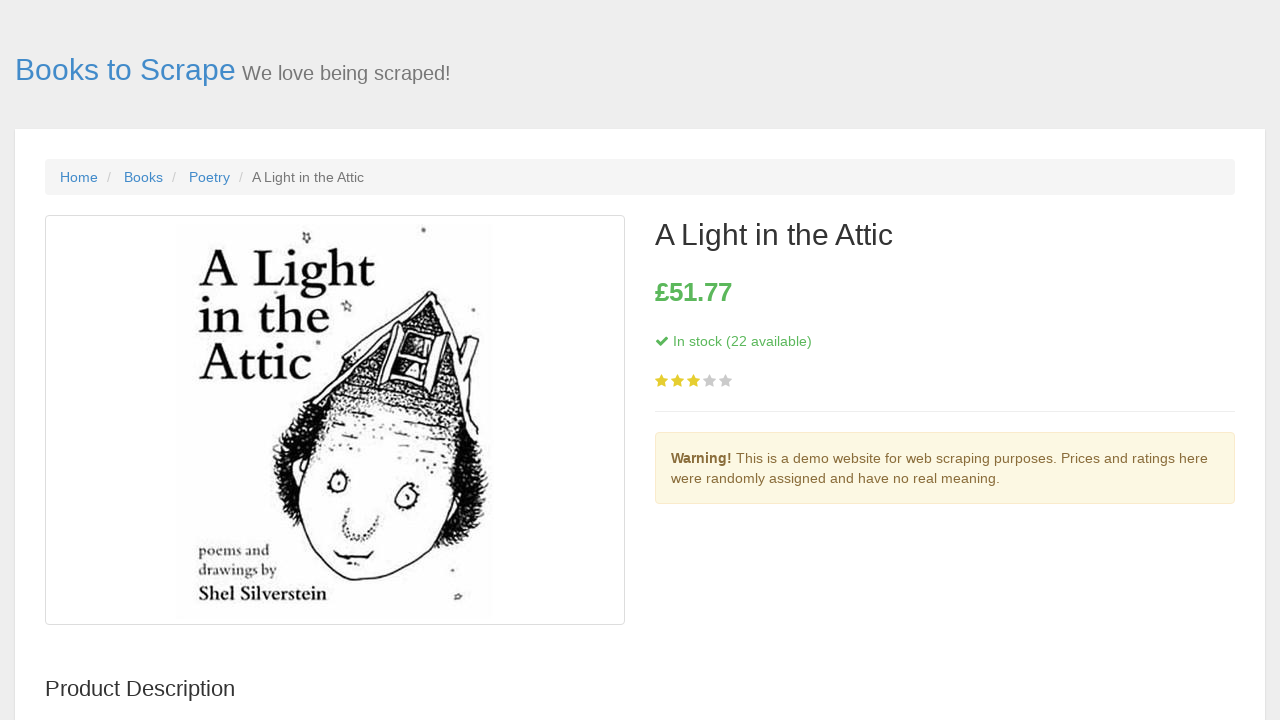